Tests dropdown menu by opening it and selecting an option

Starting URL: https://formy-project.herokuapp.com/dropdown

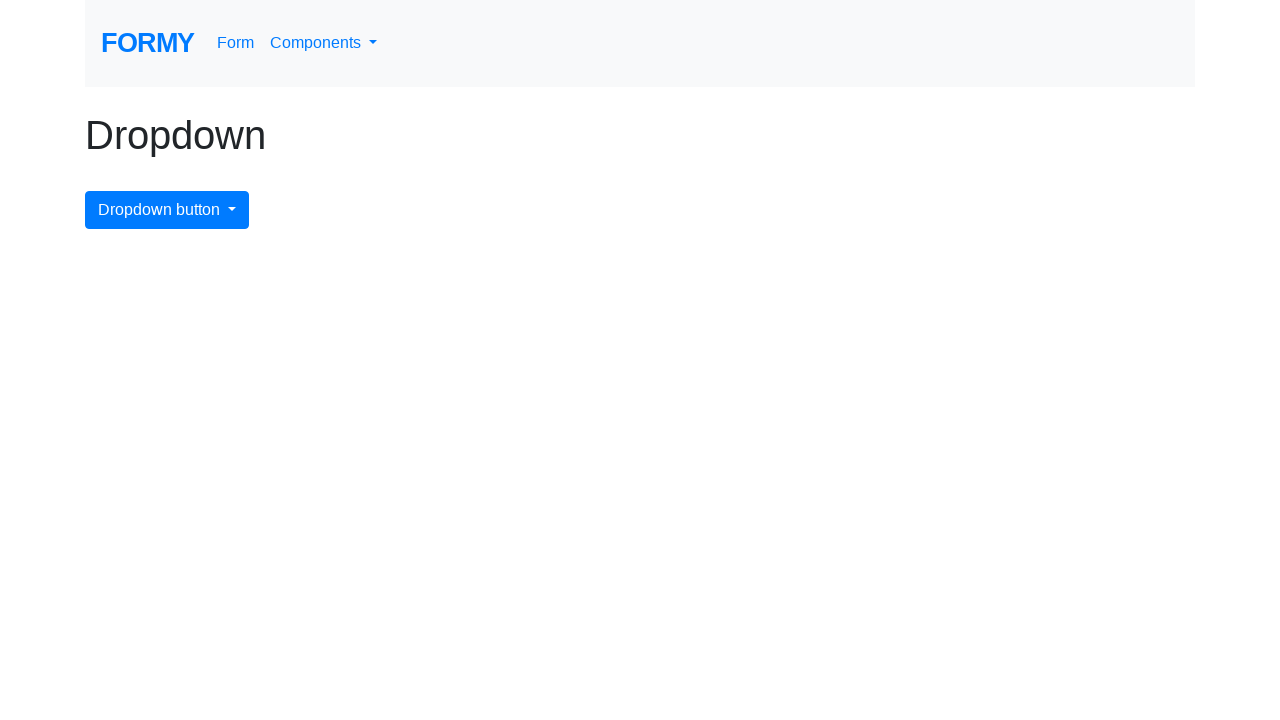

Clicked dropdown menu button at (167, 210) on #dropdownMenuButton
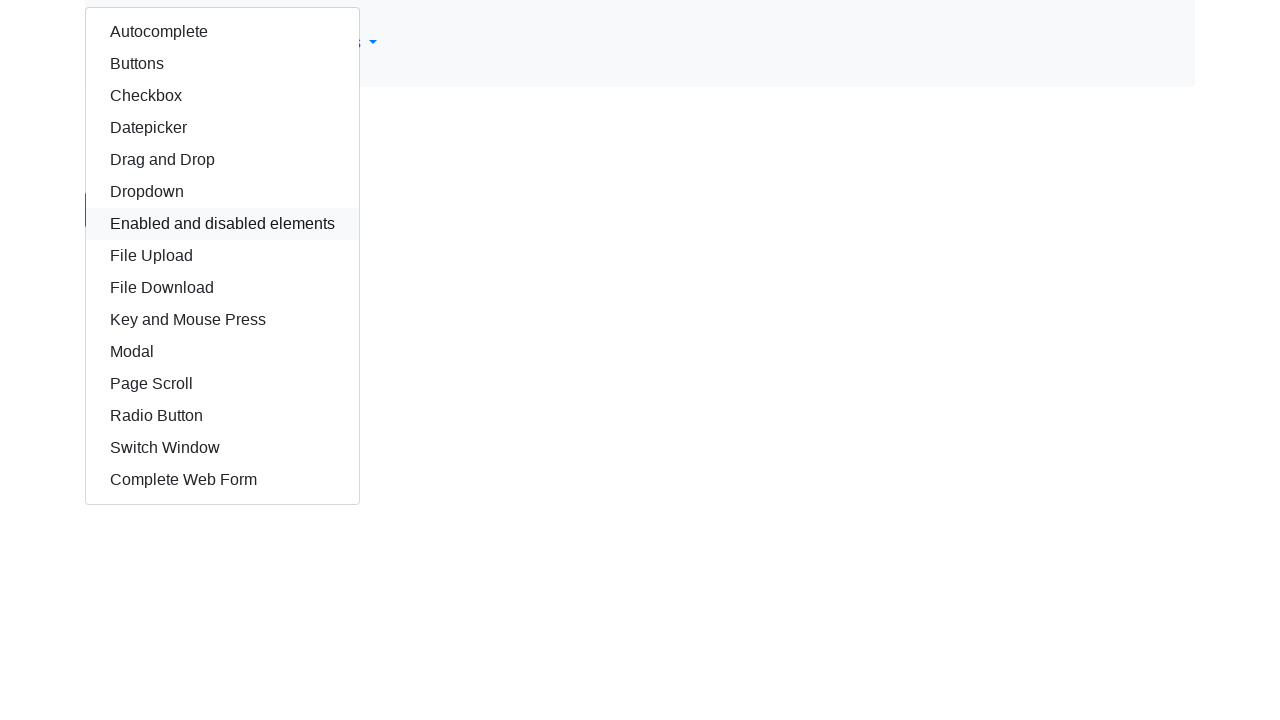

Selected autocomplete option from dropdown at (222, 32) on #autocomplete
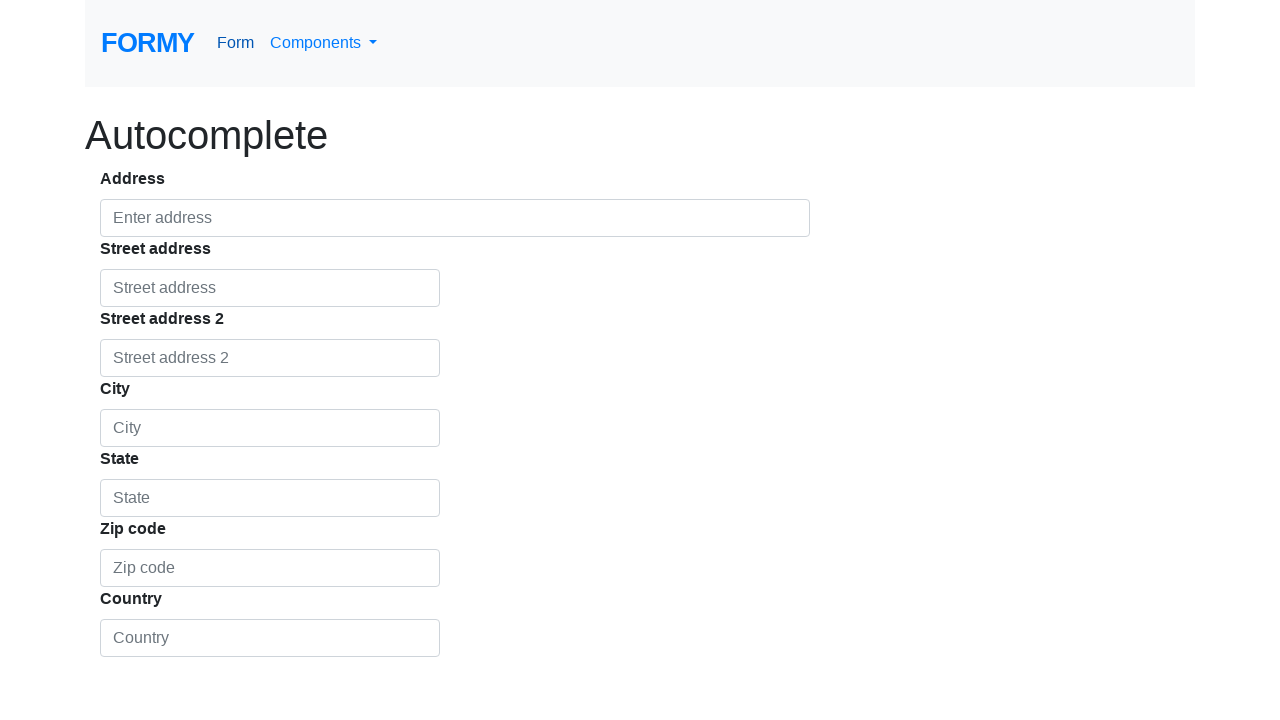

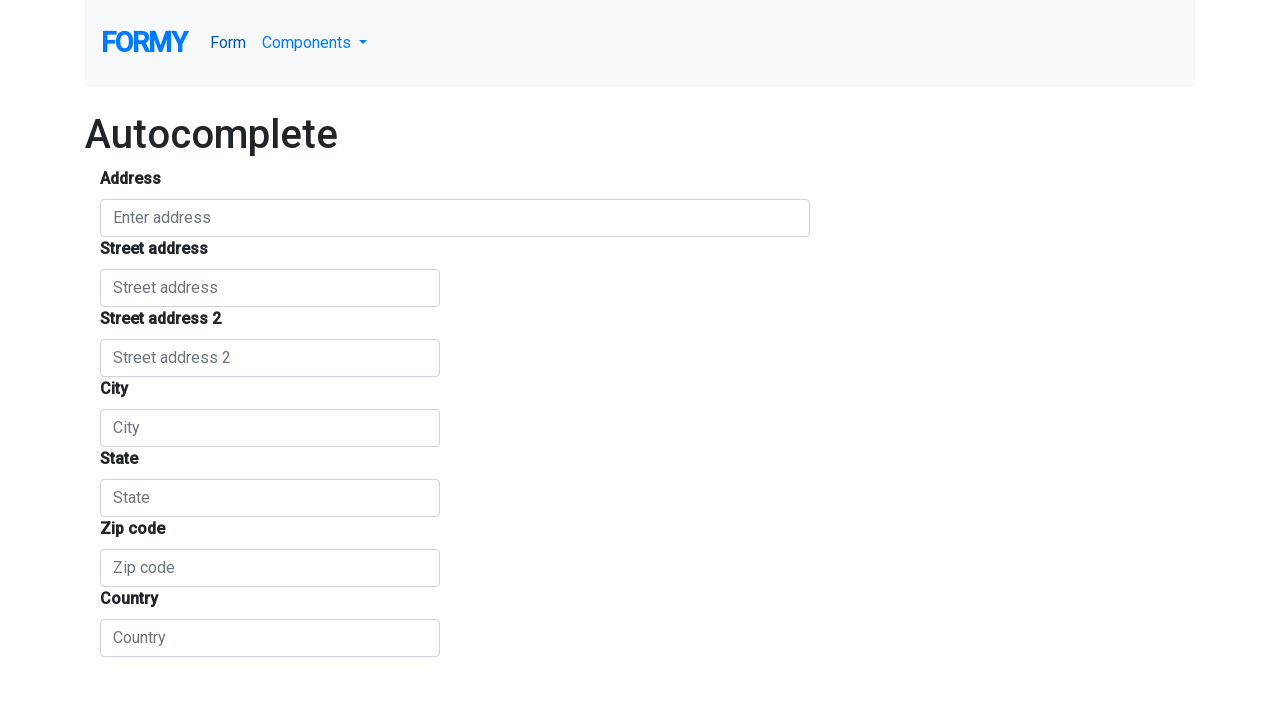